Tests navigating to the Products page from the home menu and verifies the page title

Starting URL: https://parabank.parasoft.com/parabank/index.htm

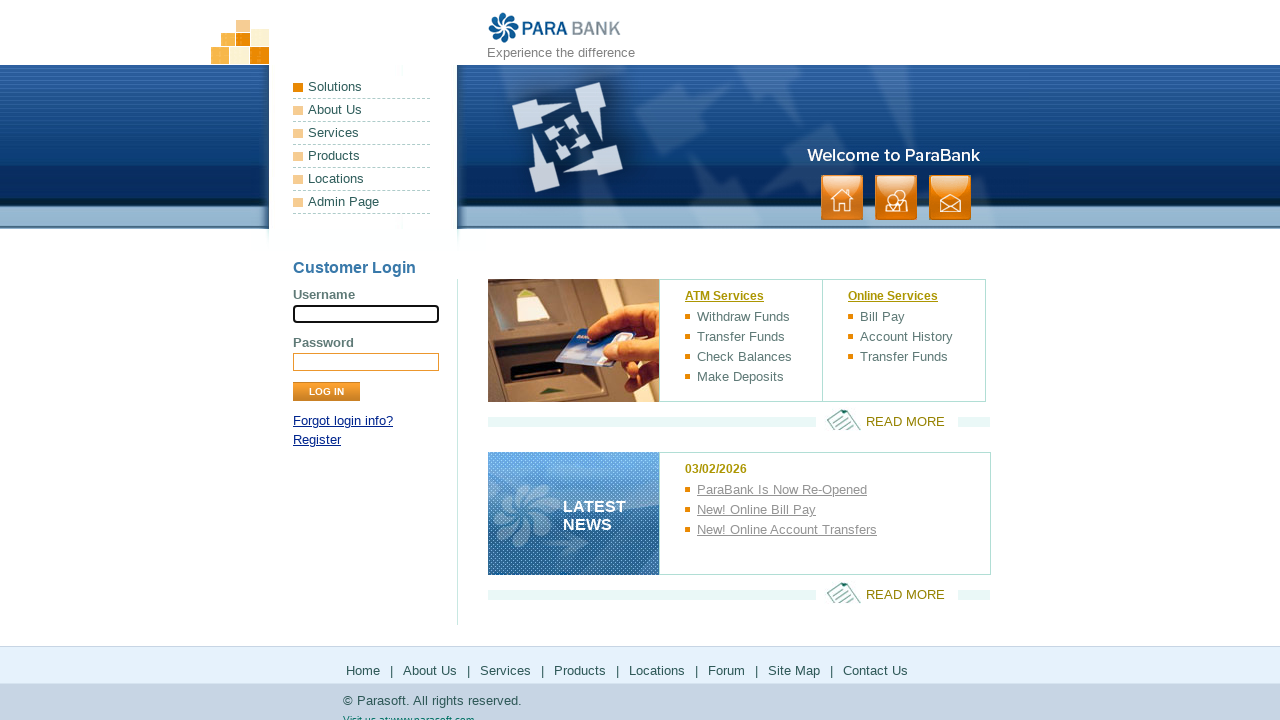

Clicked on Products link in the navigation menu at (362, 156) on a[href*='products']
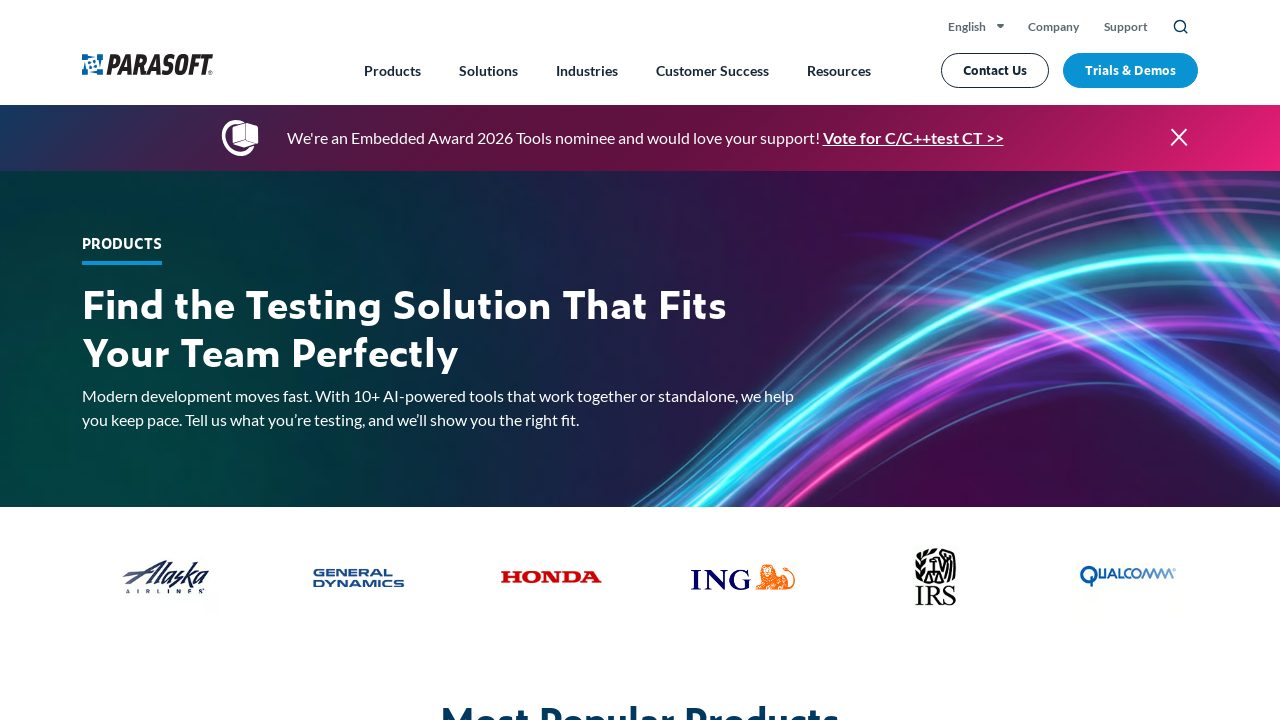

Products page loaded (DOM content loaded)
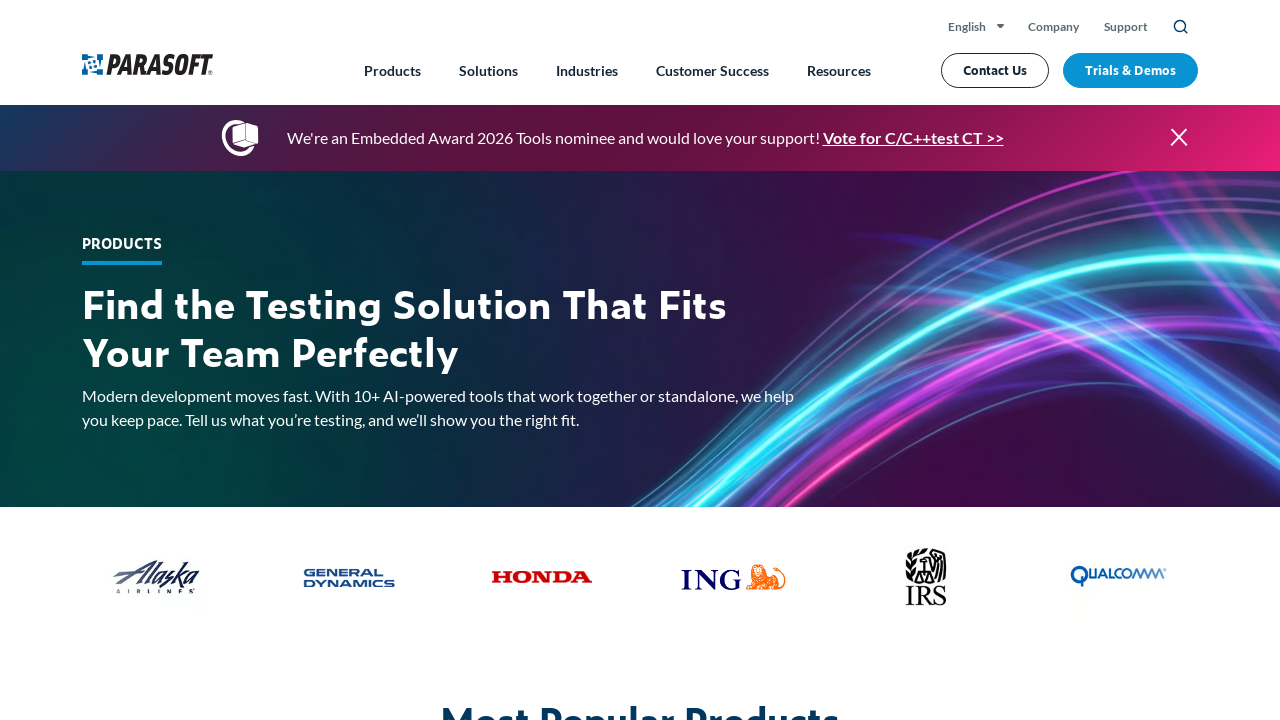

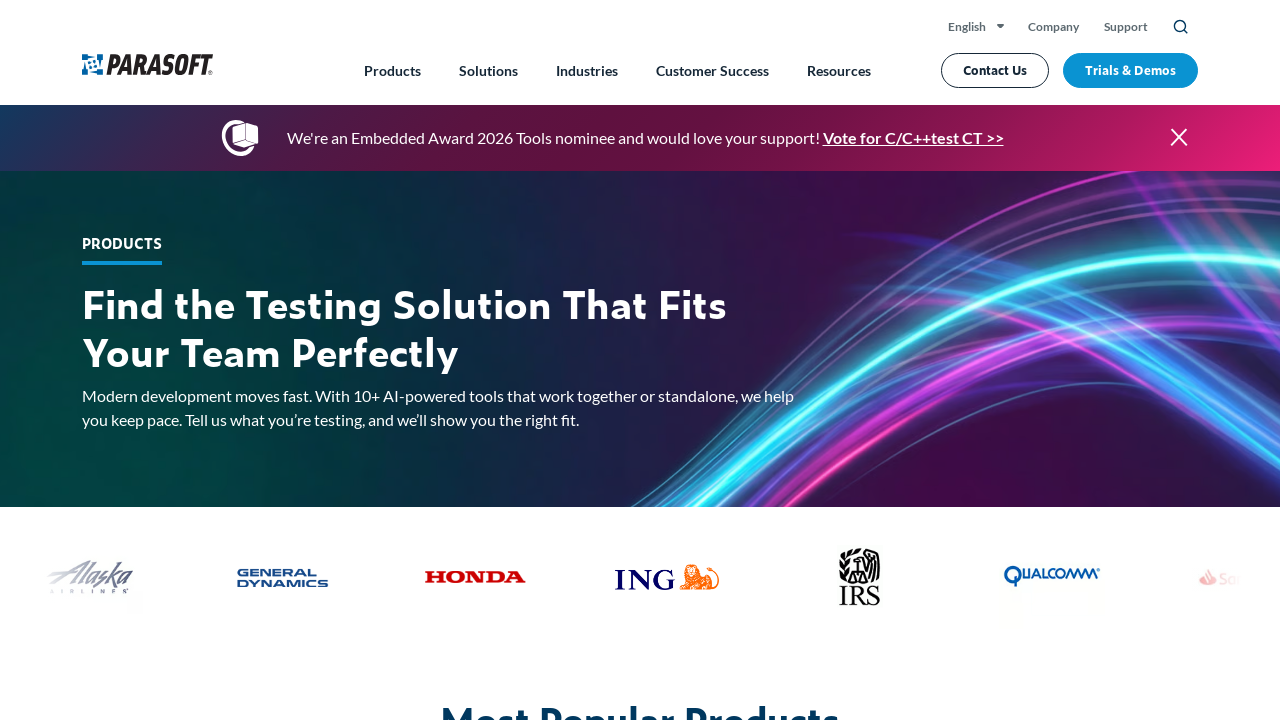